Tests the automation exercise website by verifying the presence of links on the homepage, clicking the Products link, and verifying that a special offer element is displayed on the products page.

Starting URL: https://www.automationexercise.com/

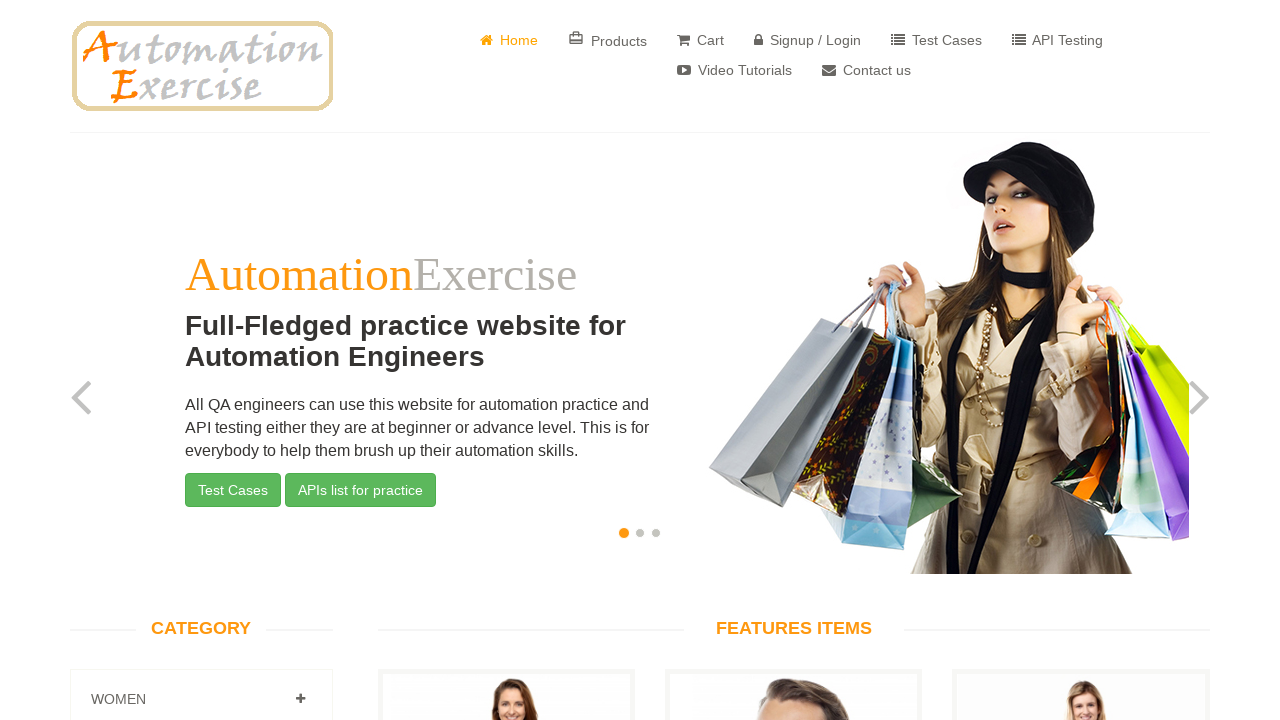

Waited for links to be present on the homepage
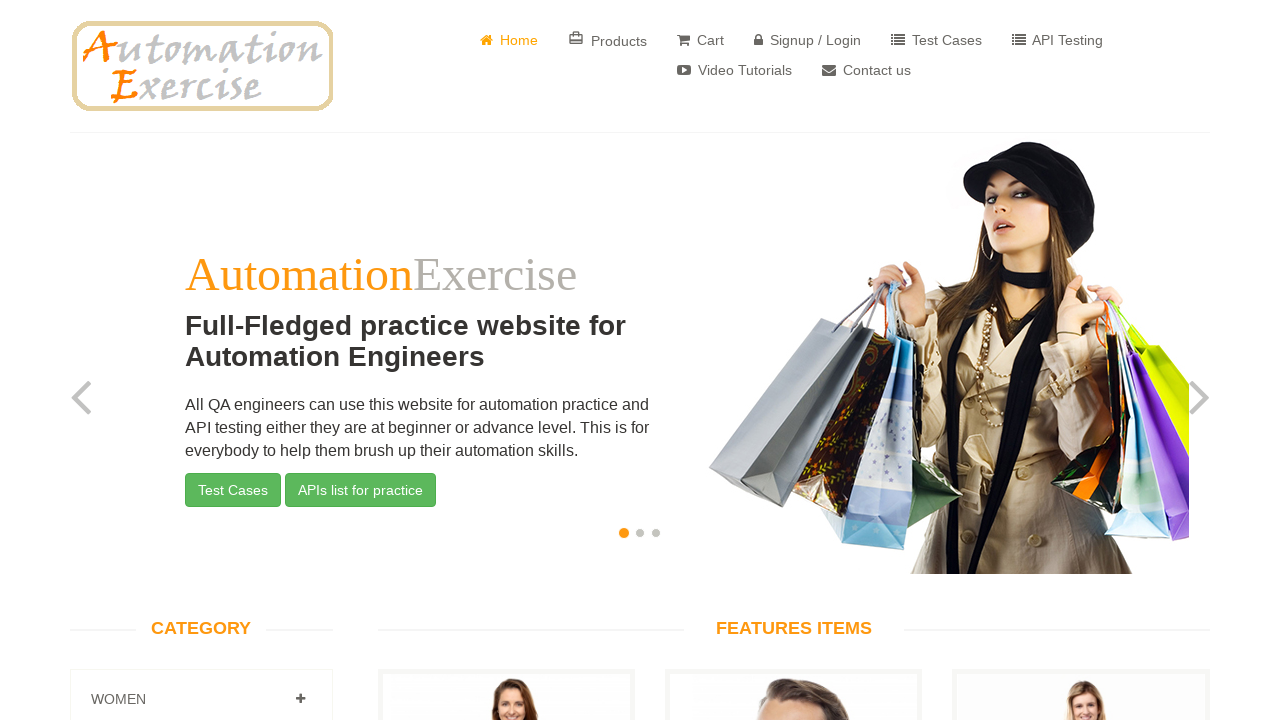

Retrieved all links from the homepage
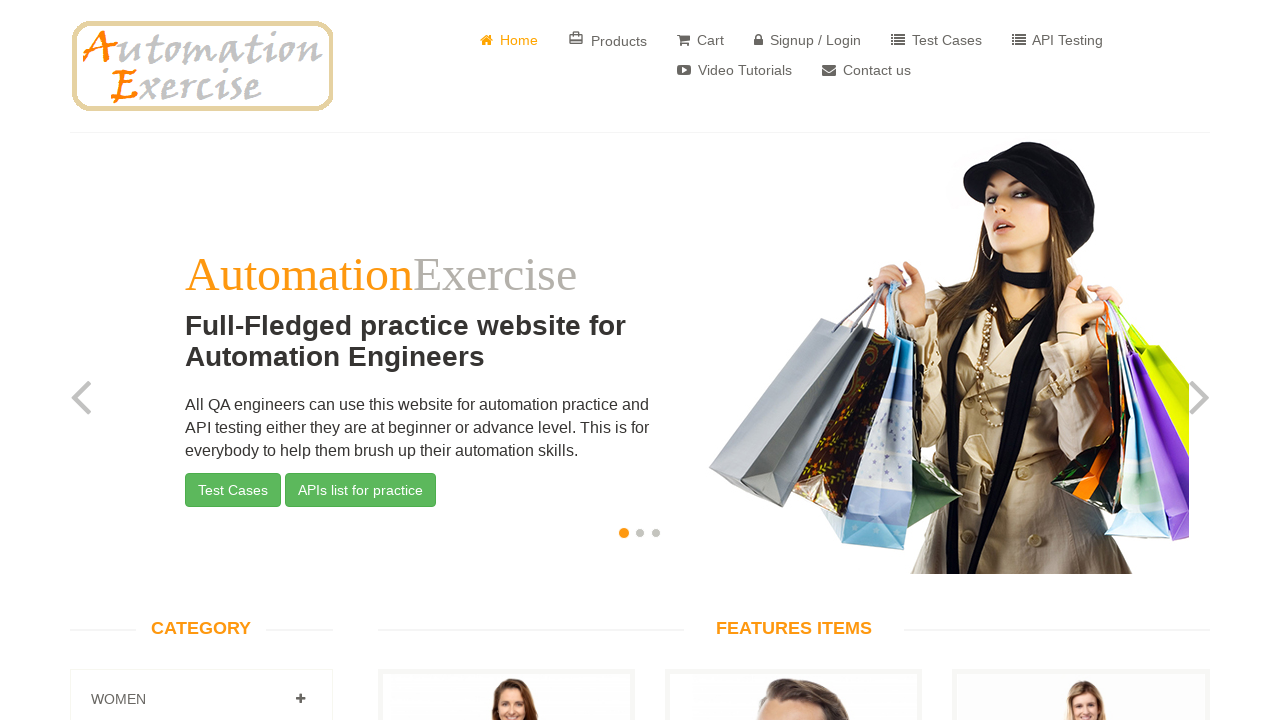

Found 147 links on the page
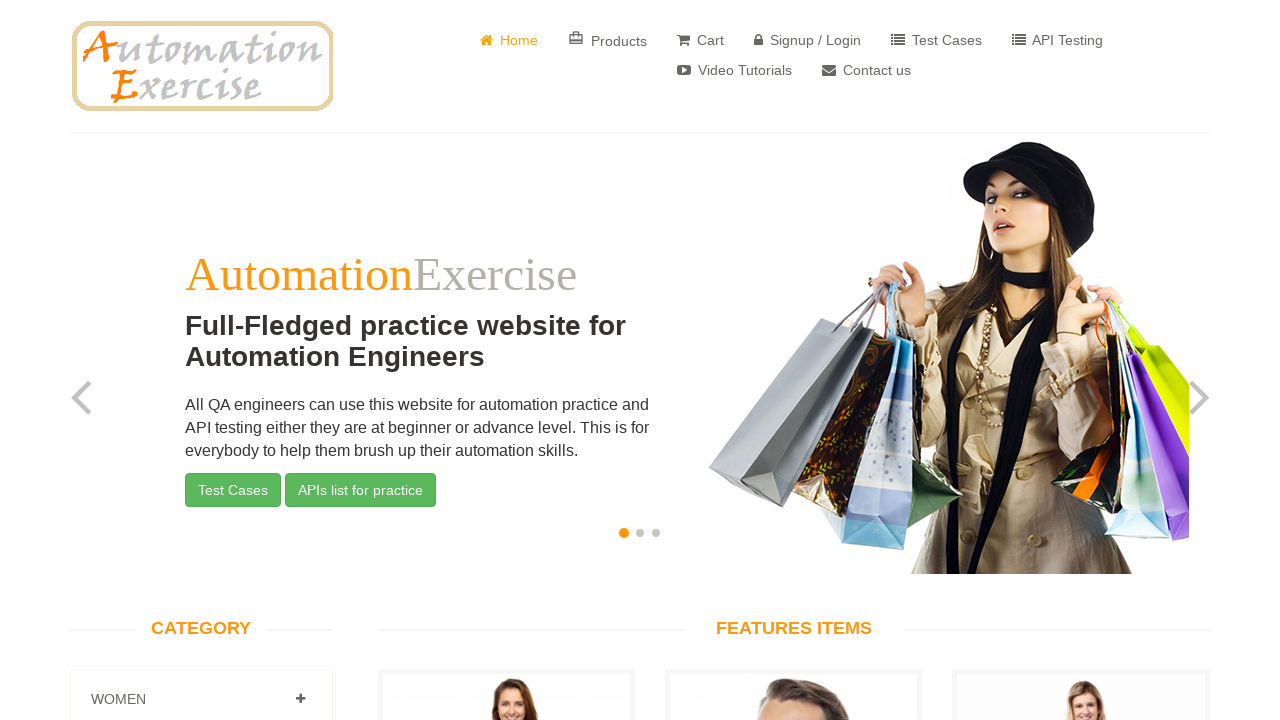

Clicked on Products link at (608, 40) on a:has-text('Products')
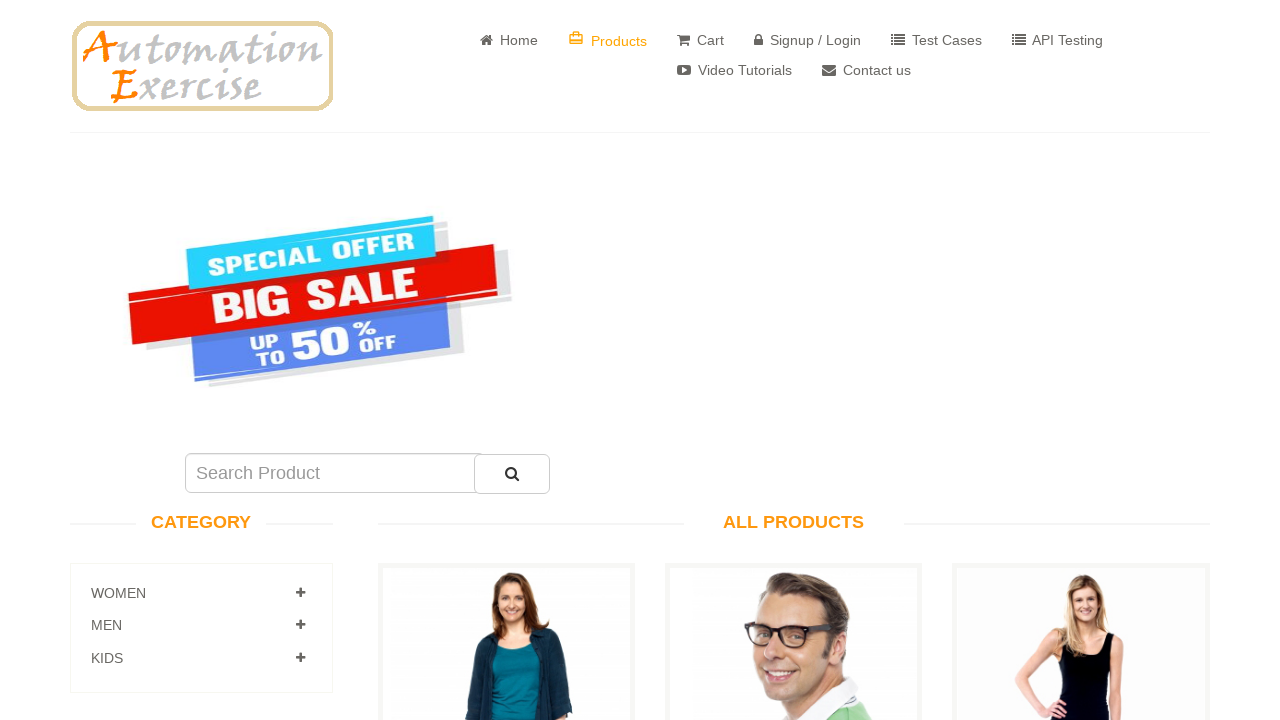

Waited for special offer element to load on products page
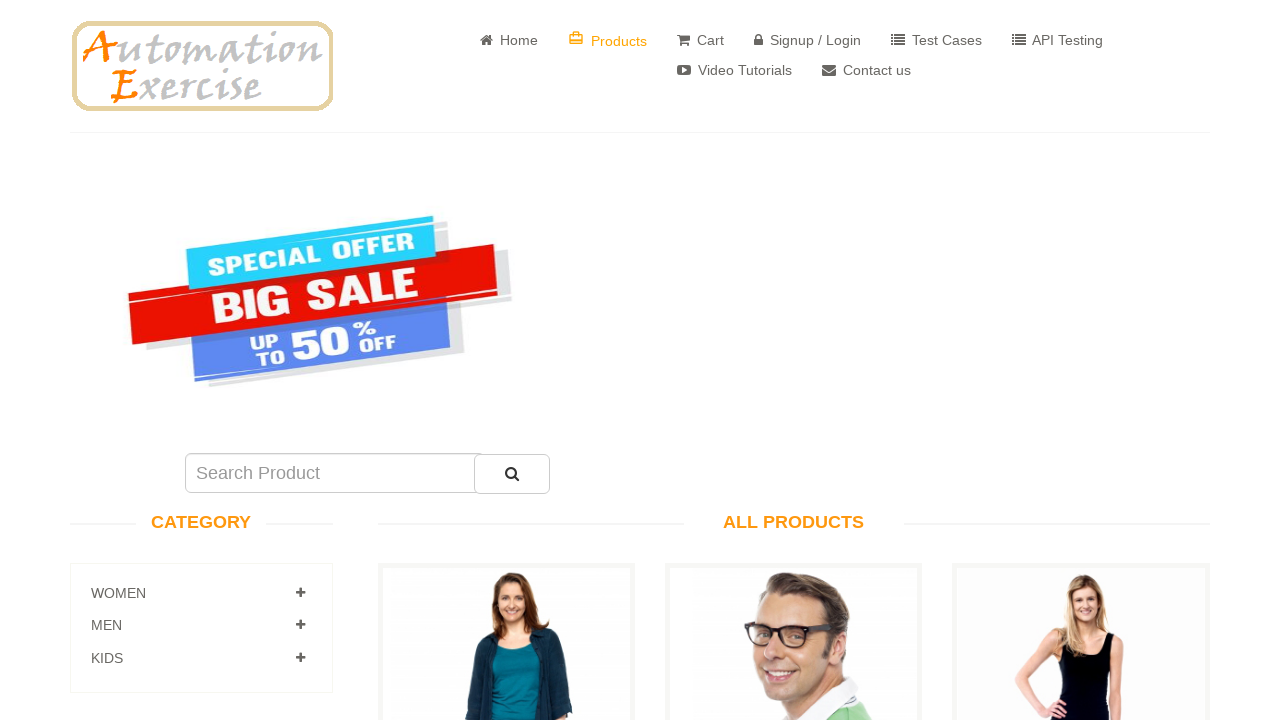

Located special offer element
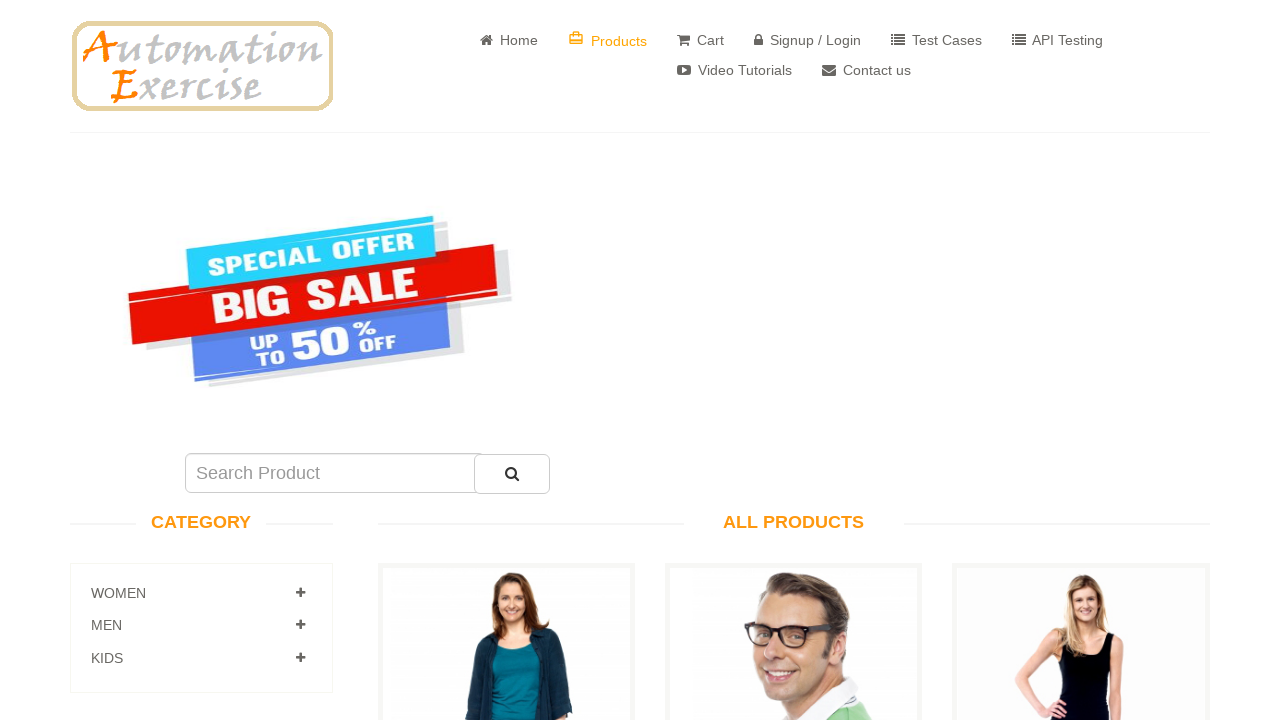

Verified that special offer element is visible
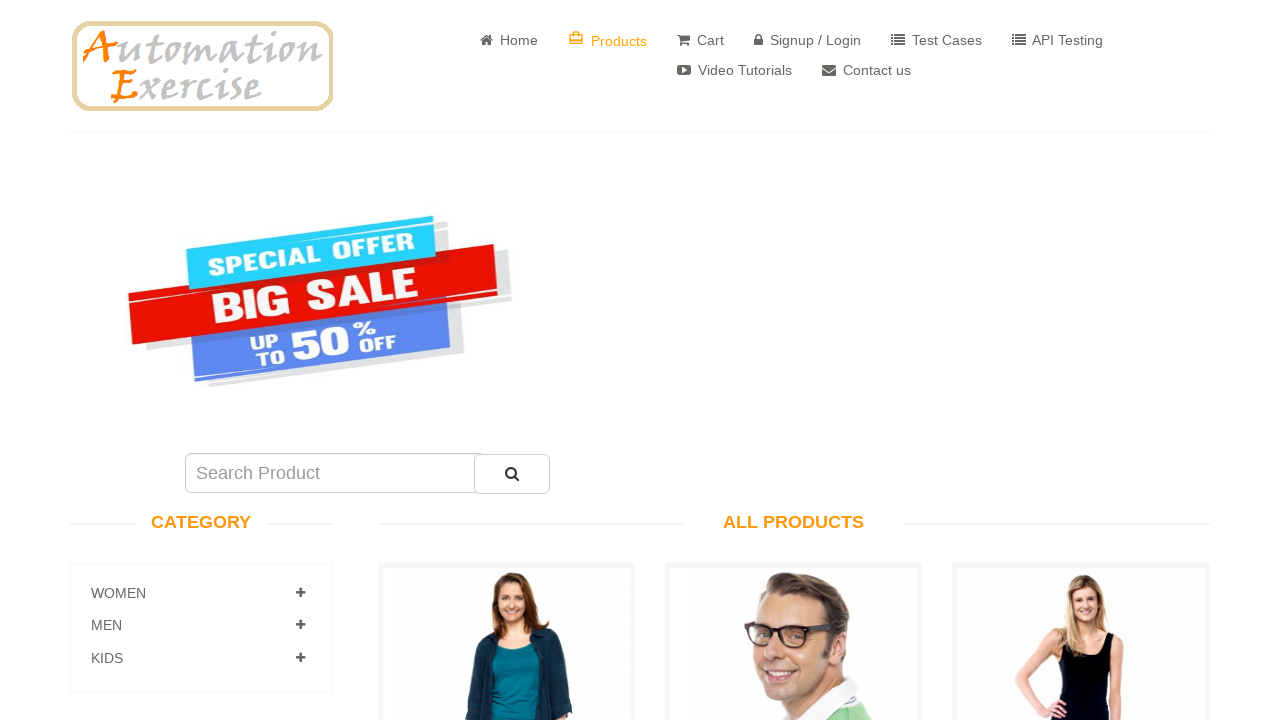

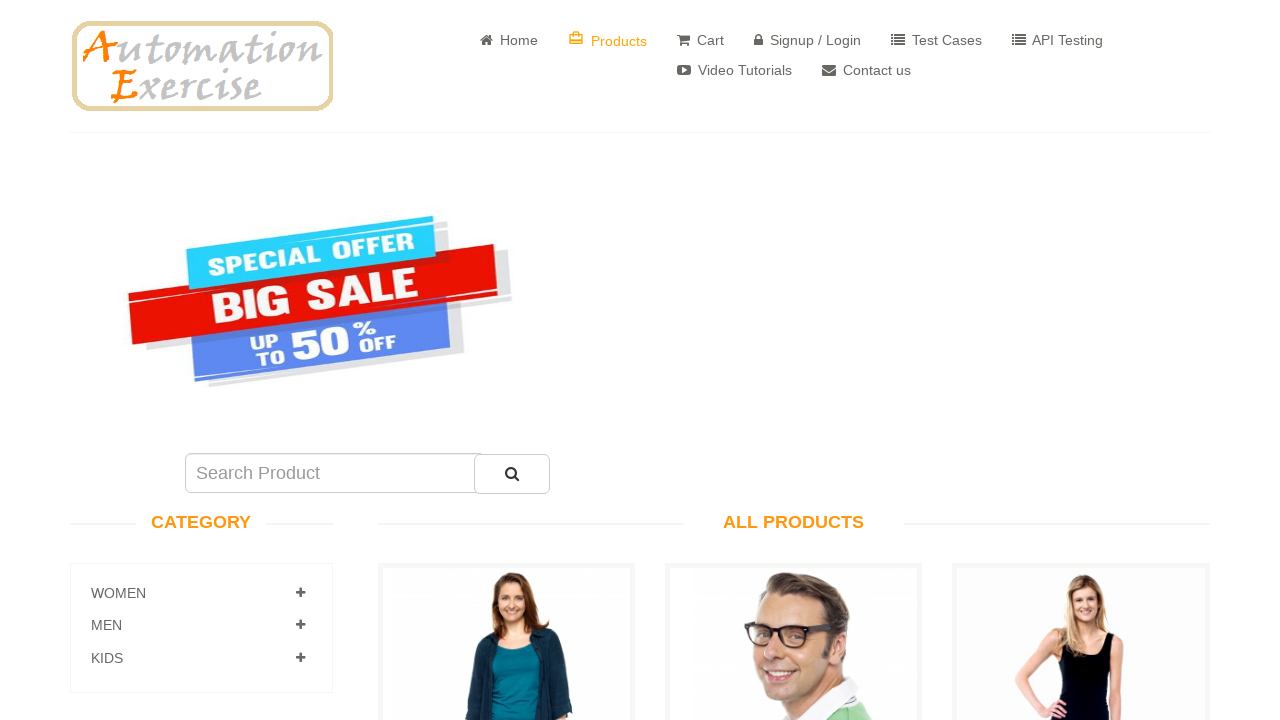